Tests selecting an option from a dropdown by visible text and verifying the selection.

Starting URL: https://www.selenium.dev/selenium/web/web-form.html

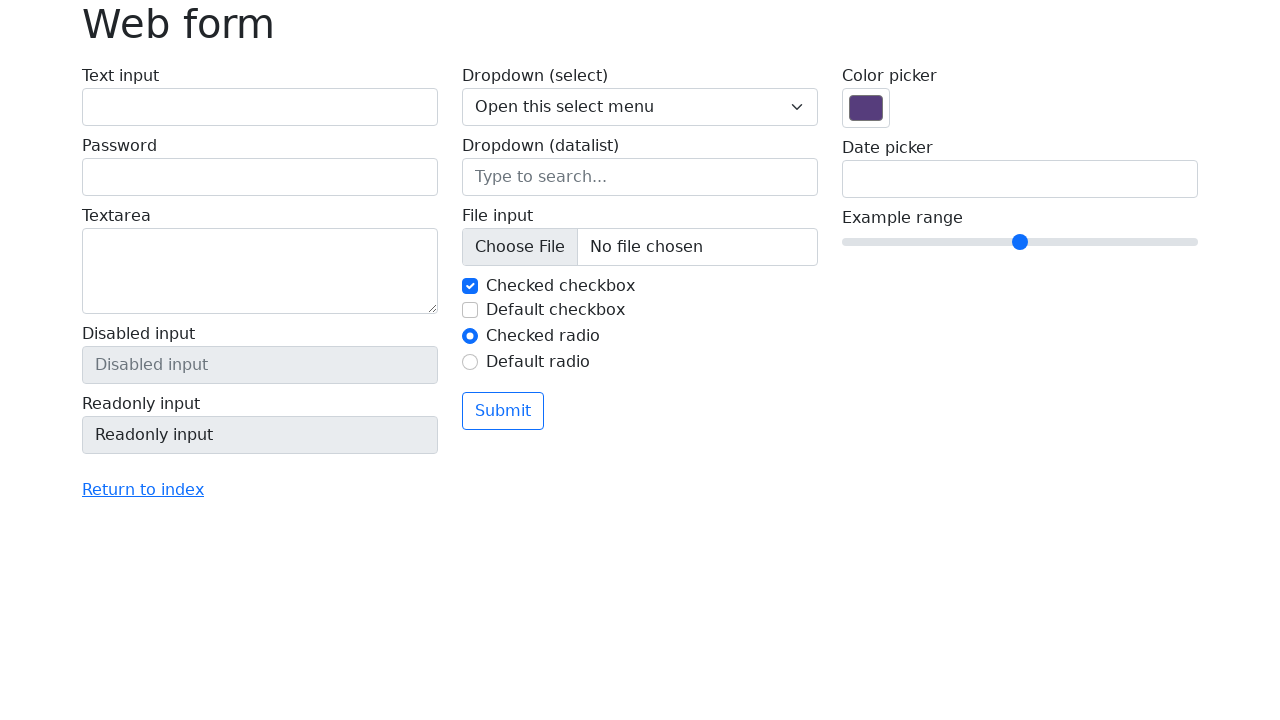

Navigated to web form page
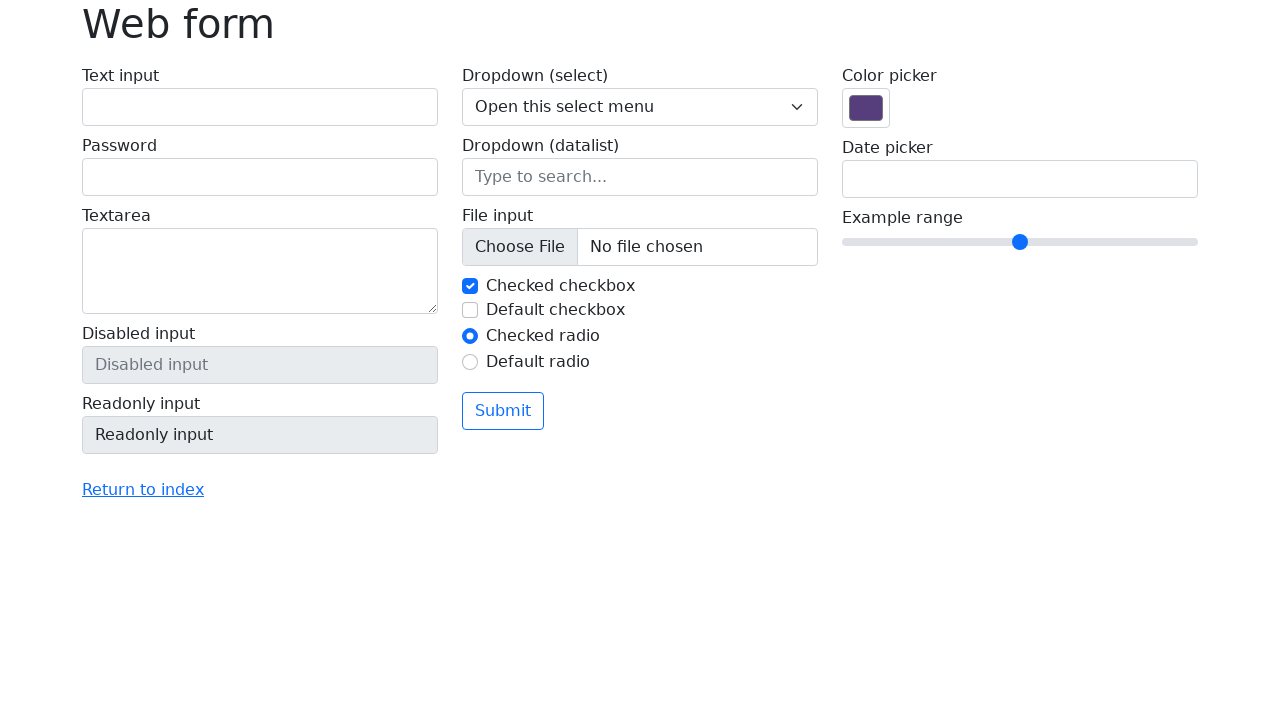

Selected 'Three' from dropdown by visible text on select[name='my-select']
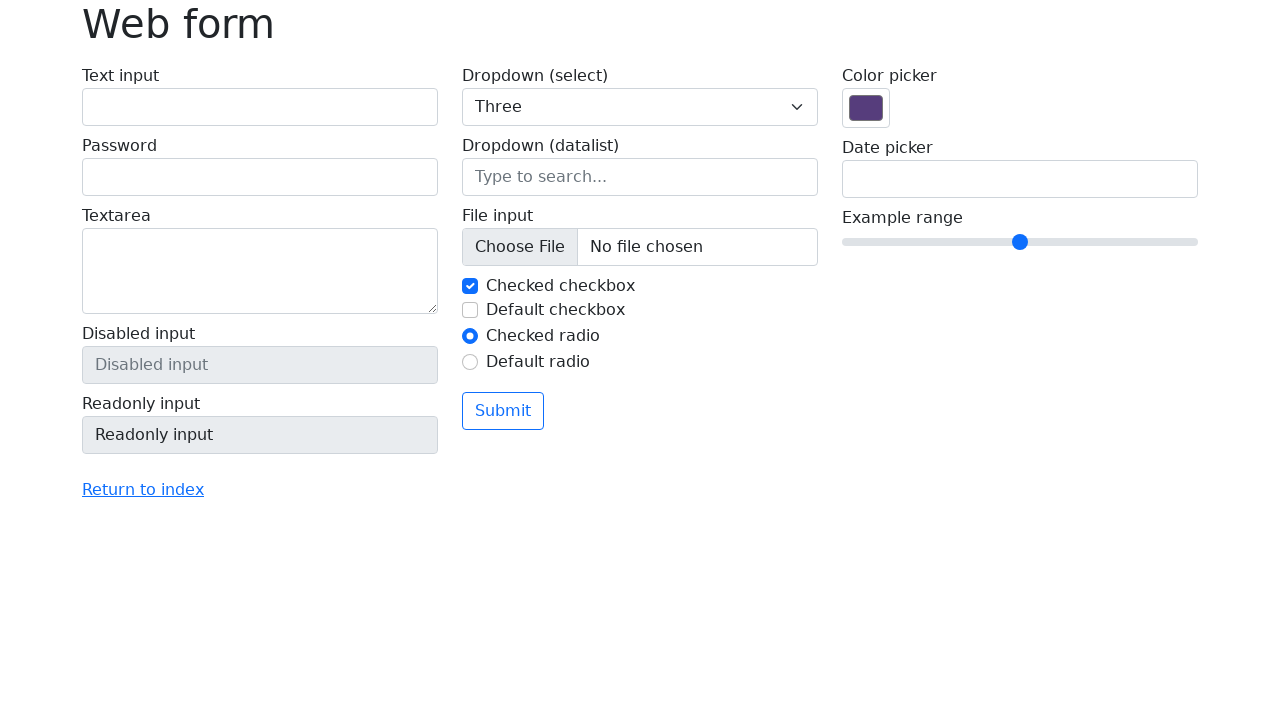

Verified that option with value 3 is selected
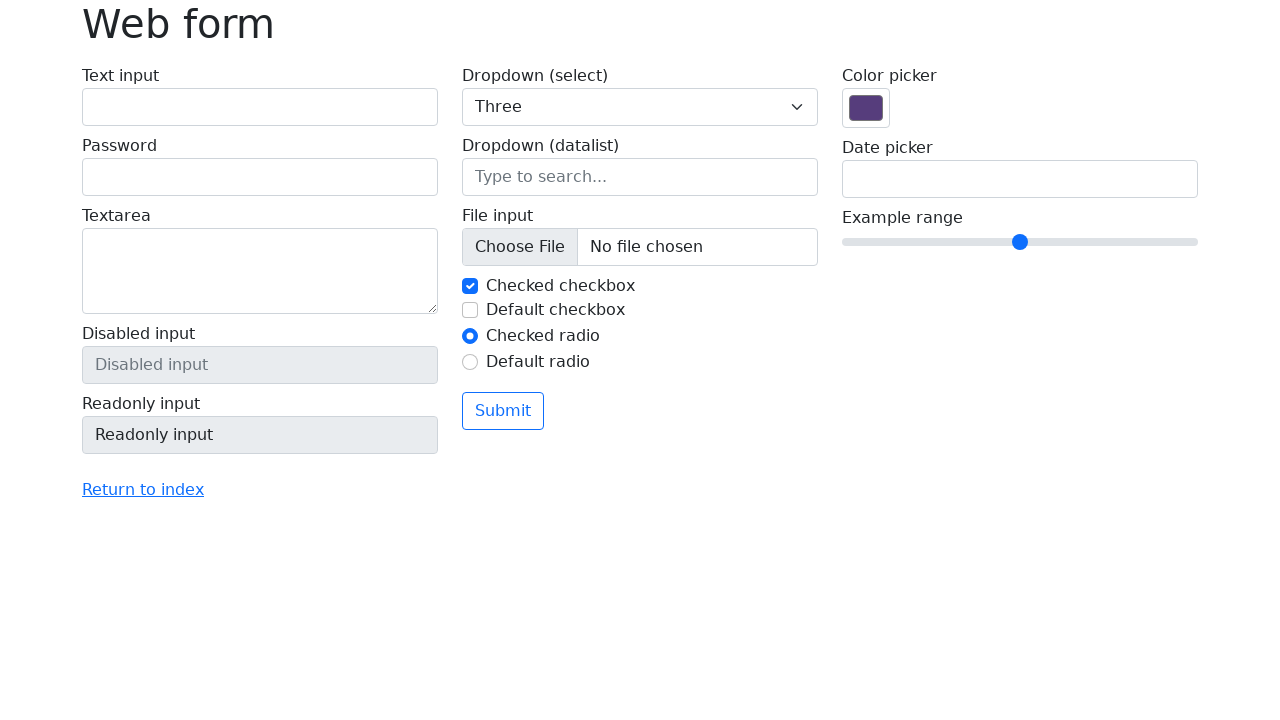

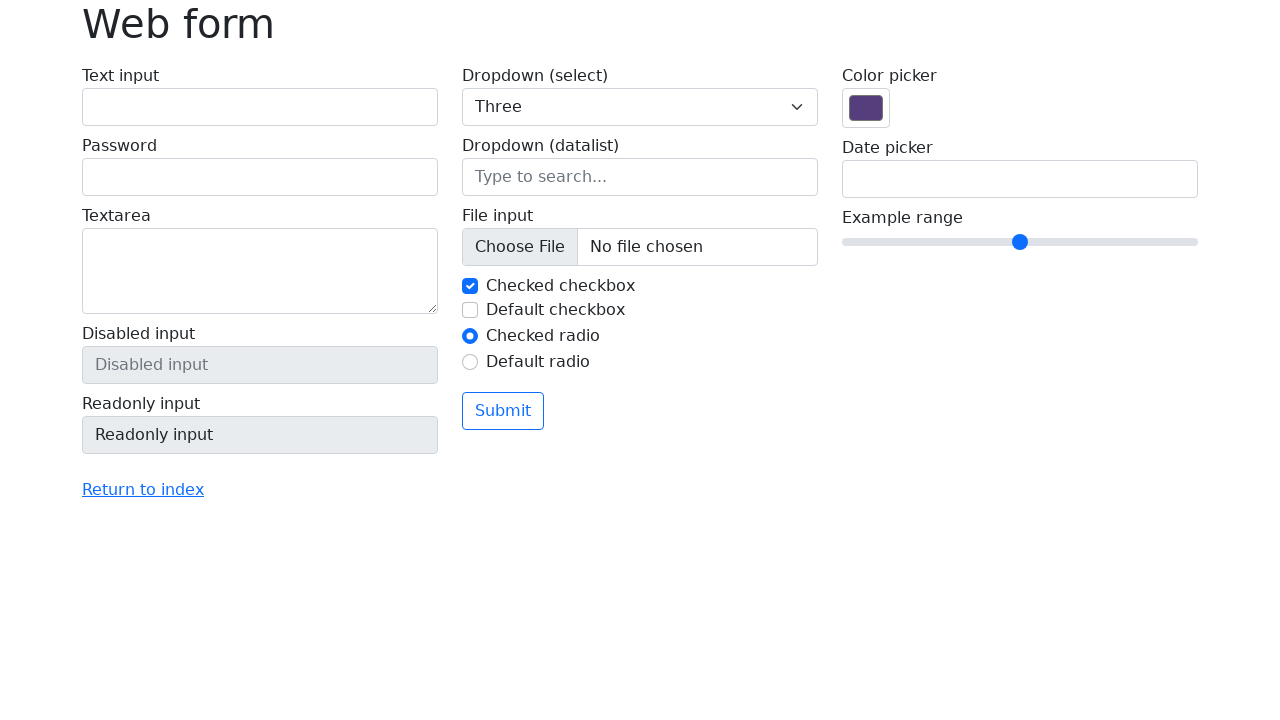